Tests keyboard input events by sending keys and keyboard shortcuts (CTRL+A, CTRL+C) to demonstrate key press handling

Starting URL: https://www.training-support.net/selenium/input-events

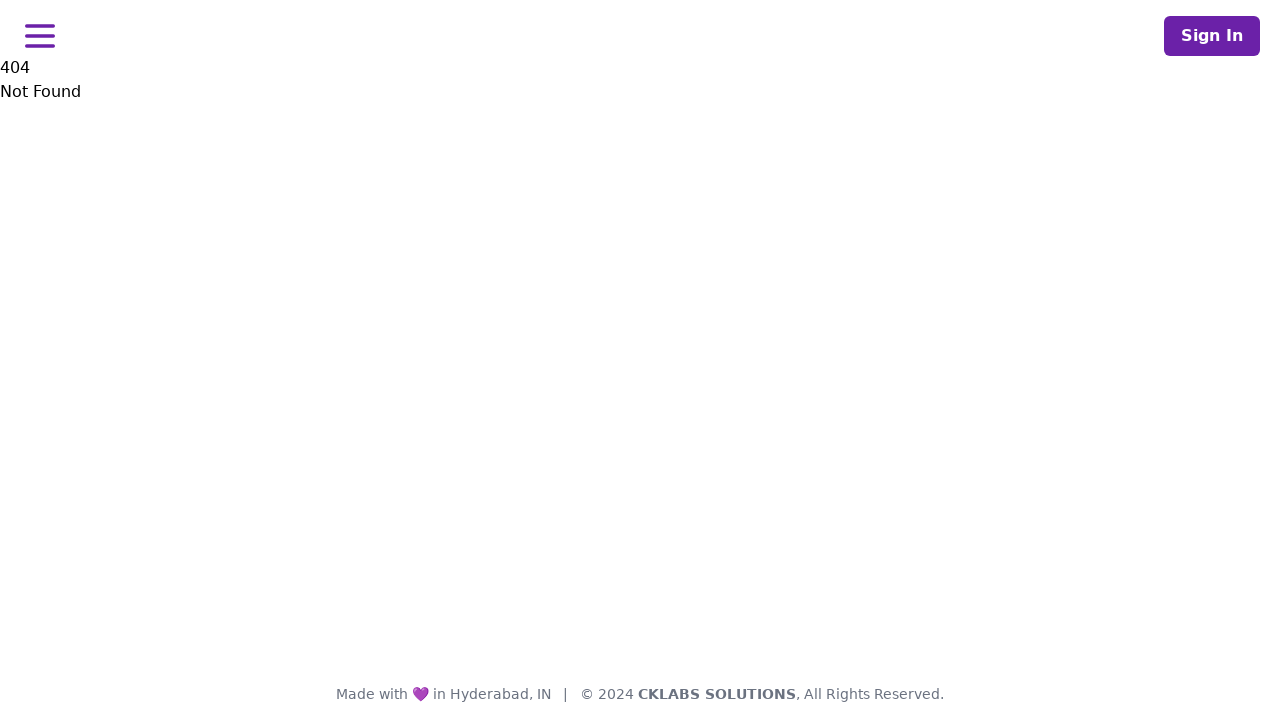

Navigated to keyboard input events test page
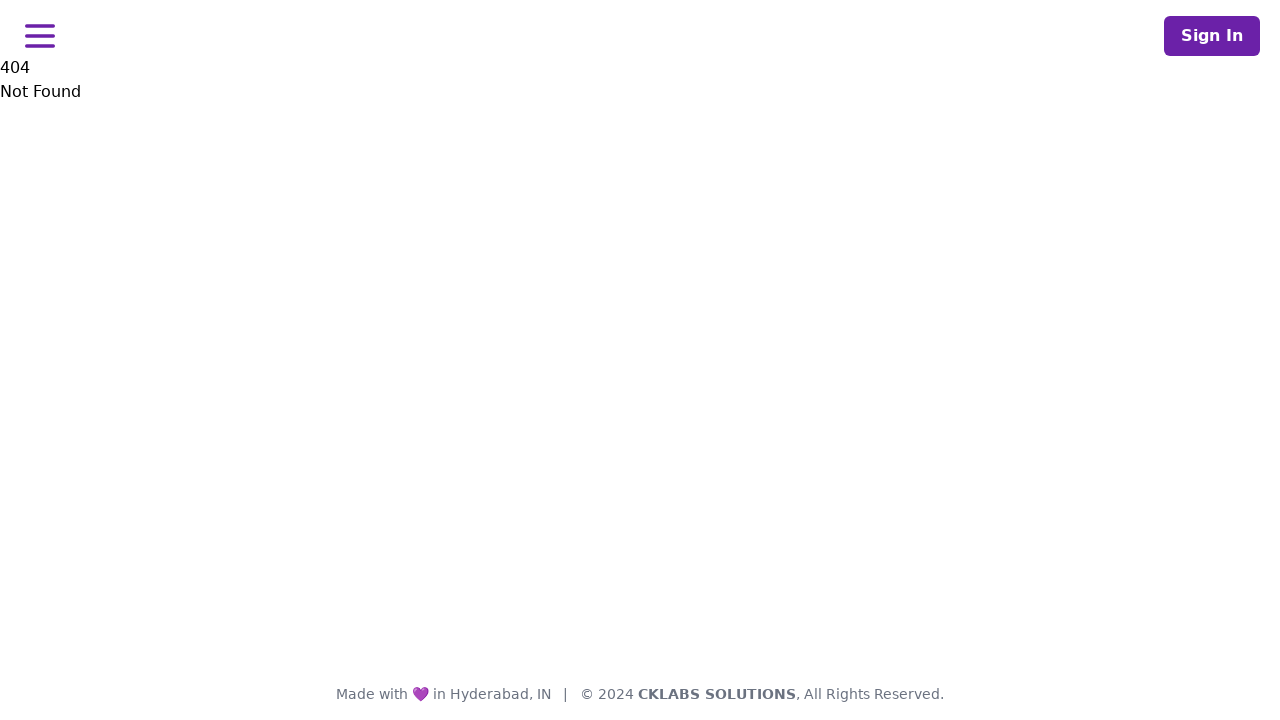

Typed the 'R' key
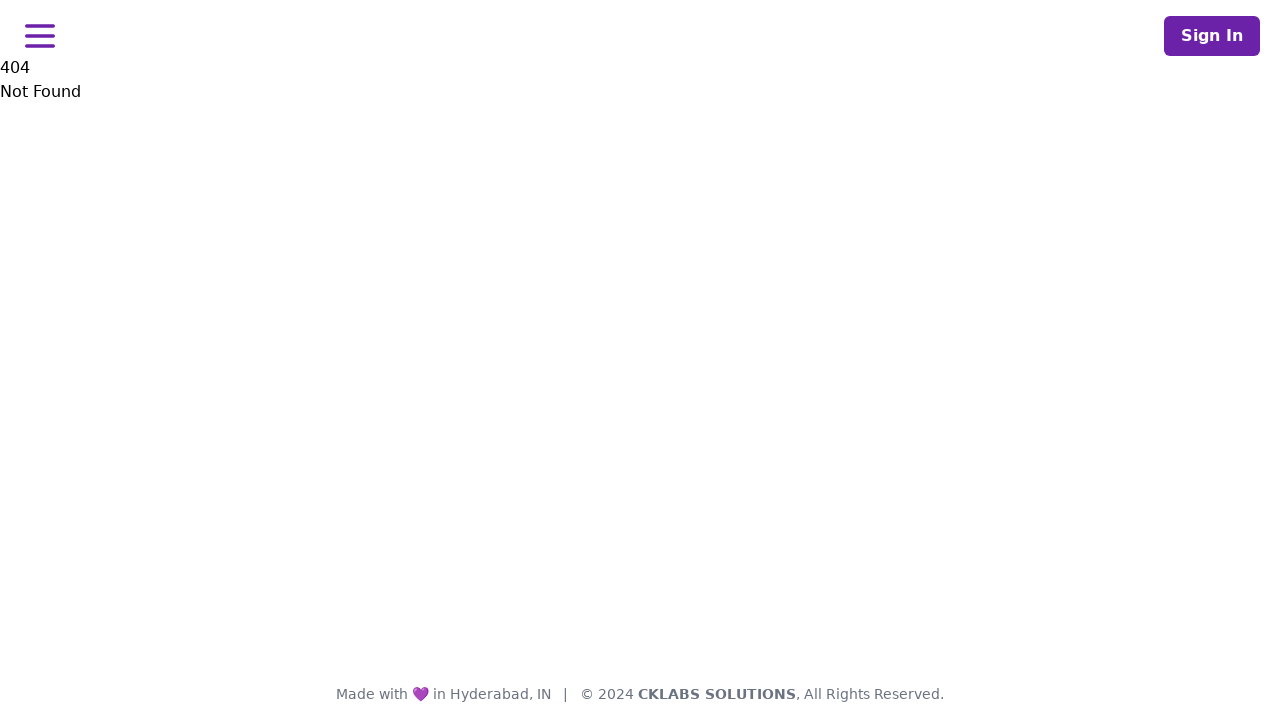

Located the key pressed display element
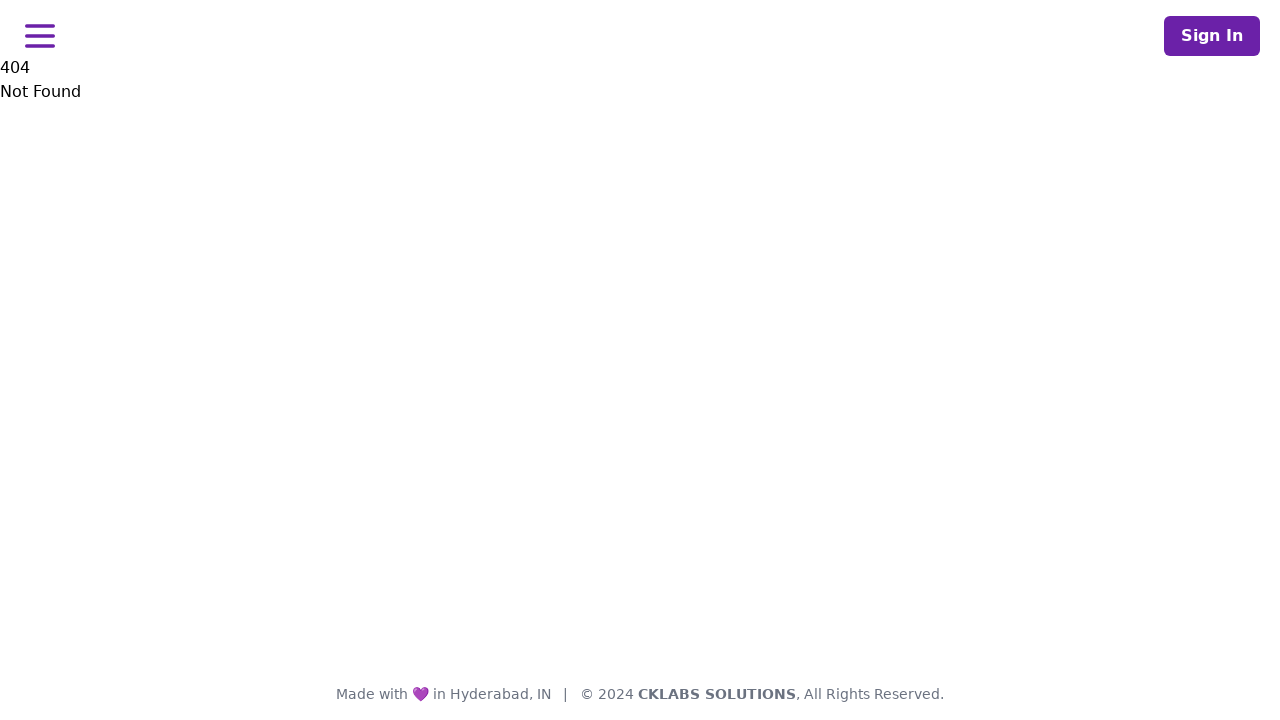

Pressed CTRL+A to select all text
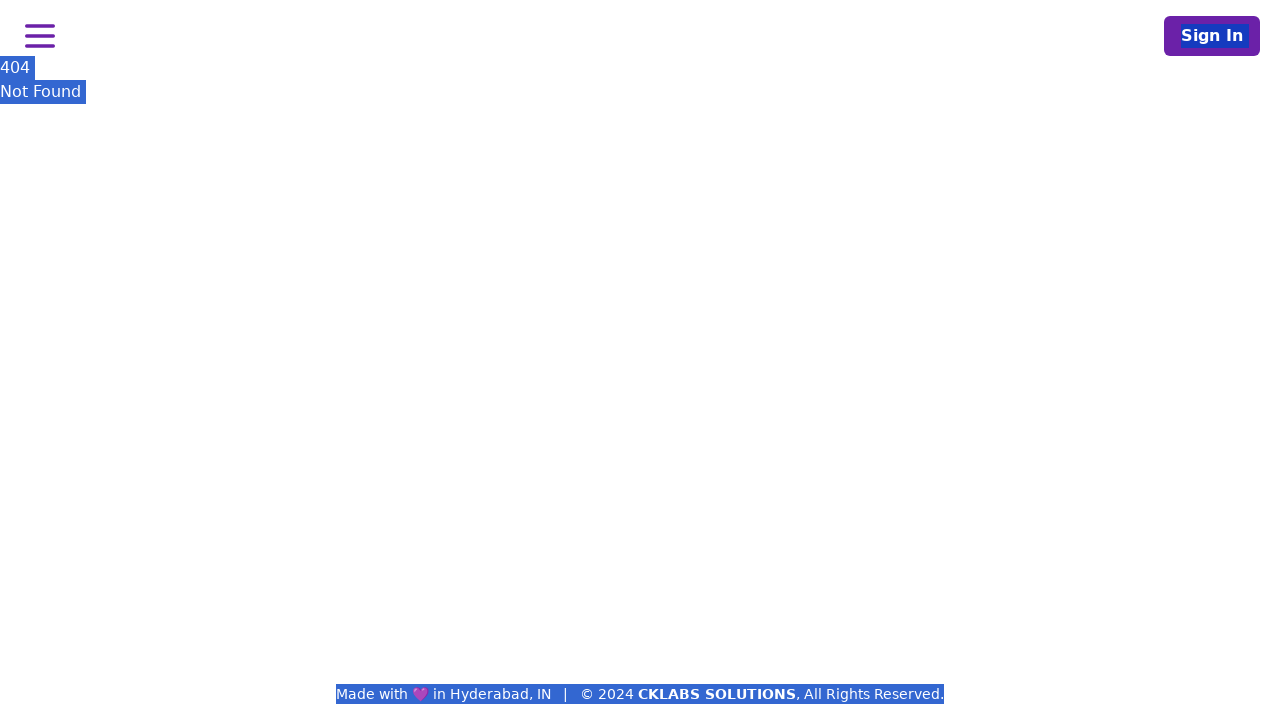

Pressed CTRL+C to copy the selected text
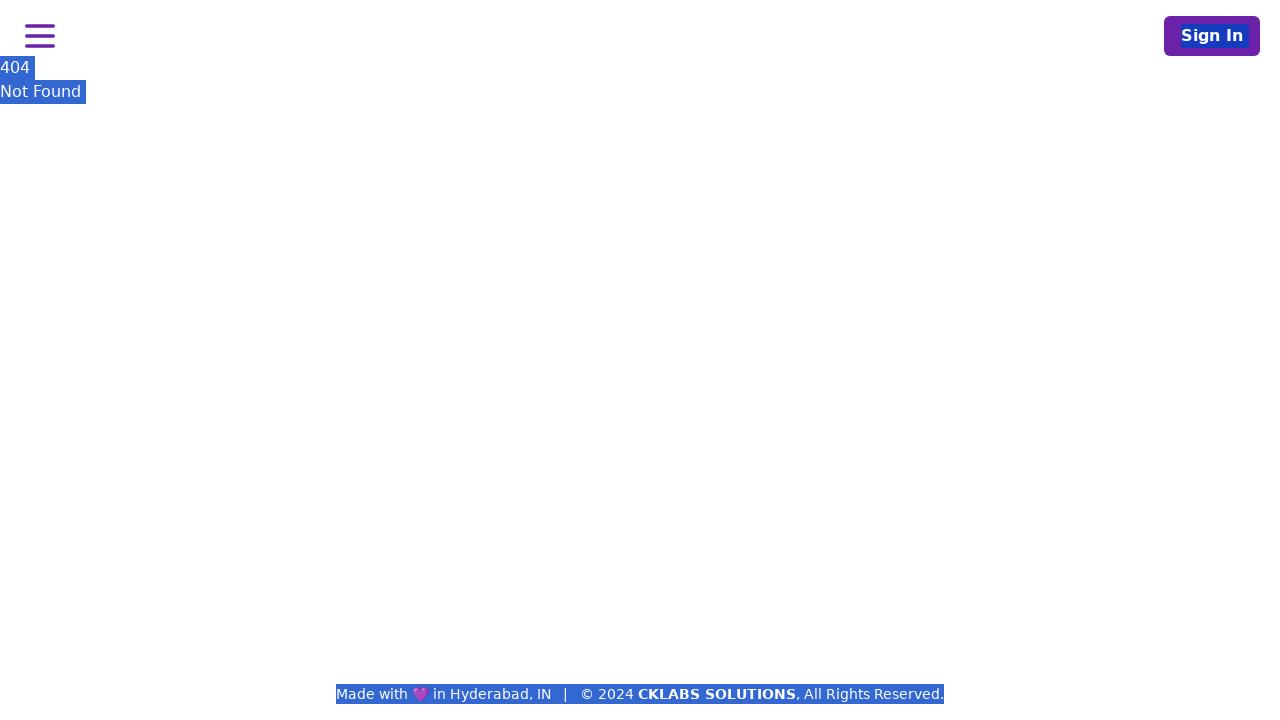

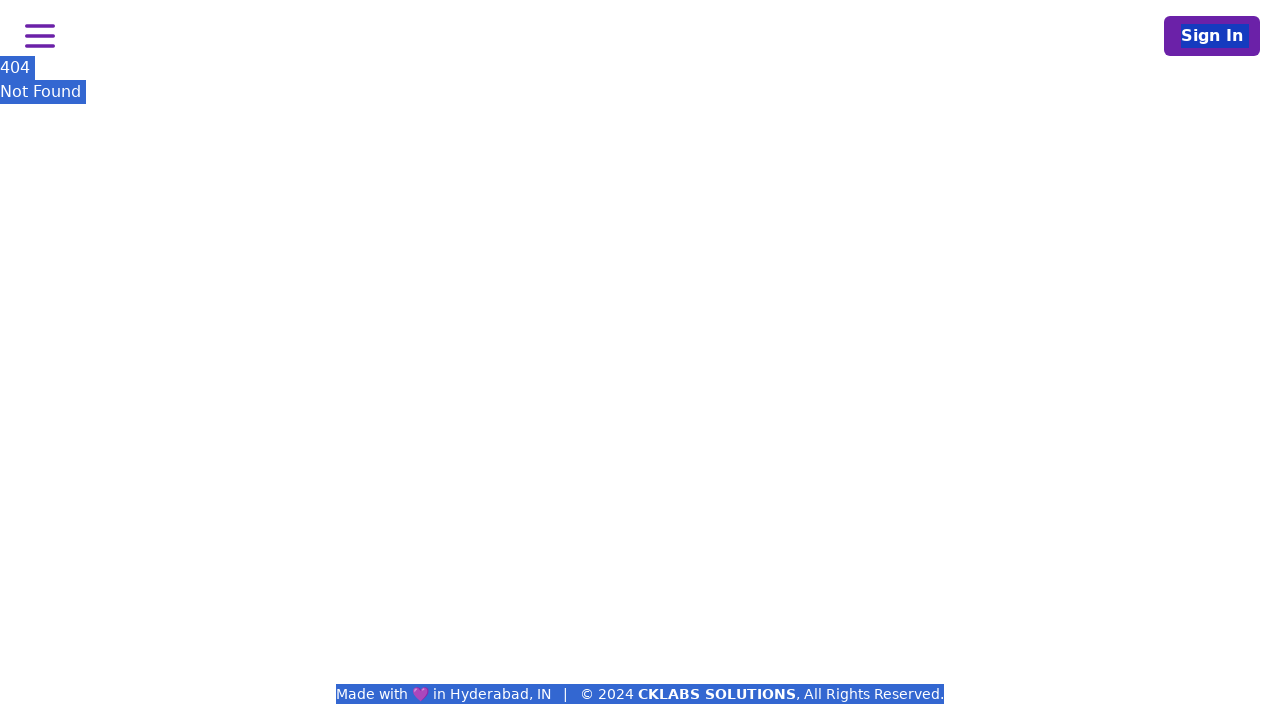